Tests entering a valid number (73) between 50-100 and verifies the correct square root calculation in the alert

Starting URL: https://acctabootcamp.github.io/site/tasks/enter_a_number

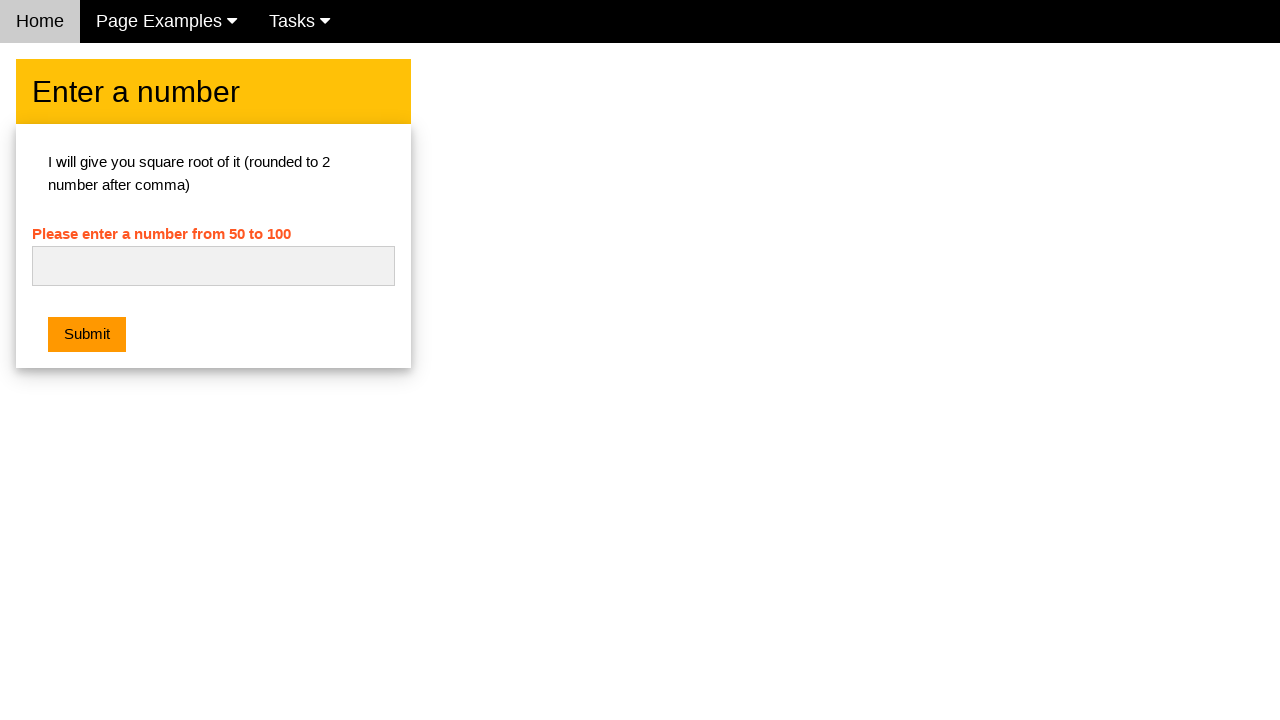

Set up dialog handler to capture alert messages
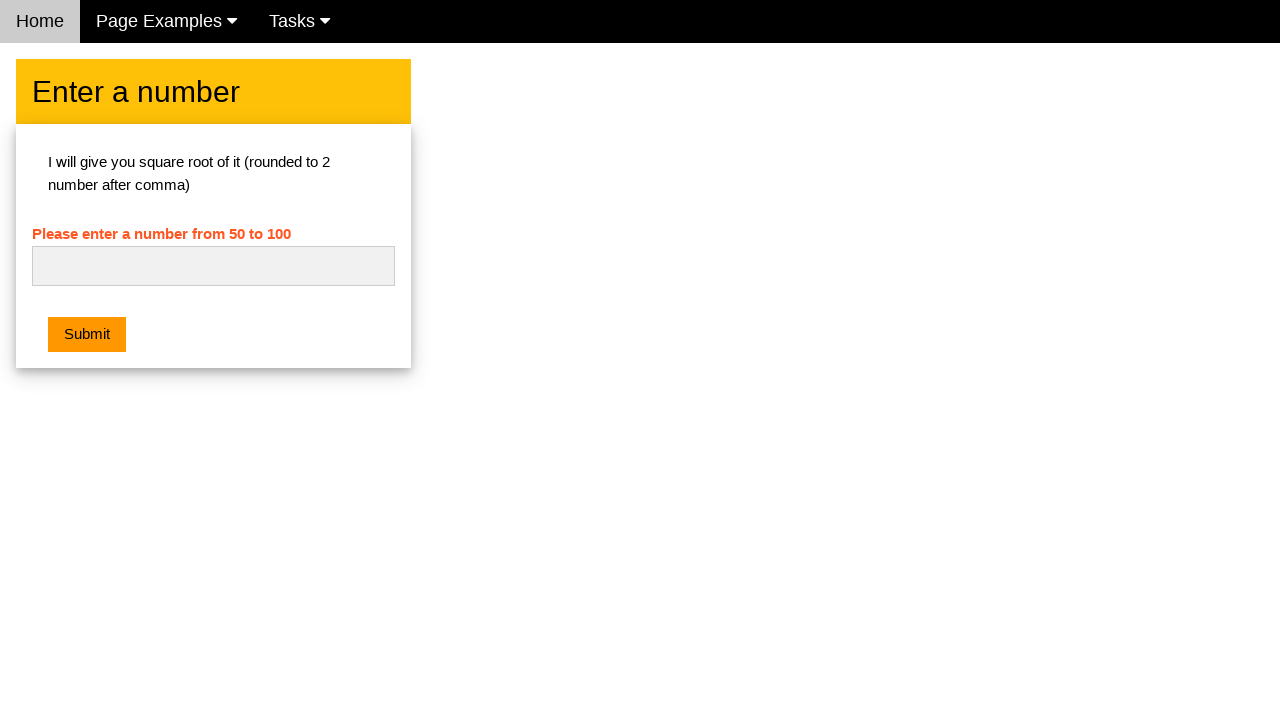

Cleared the number input field on #numb
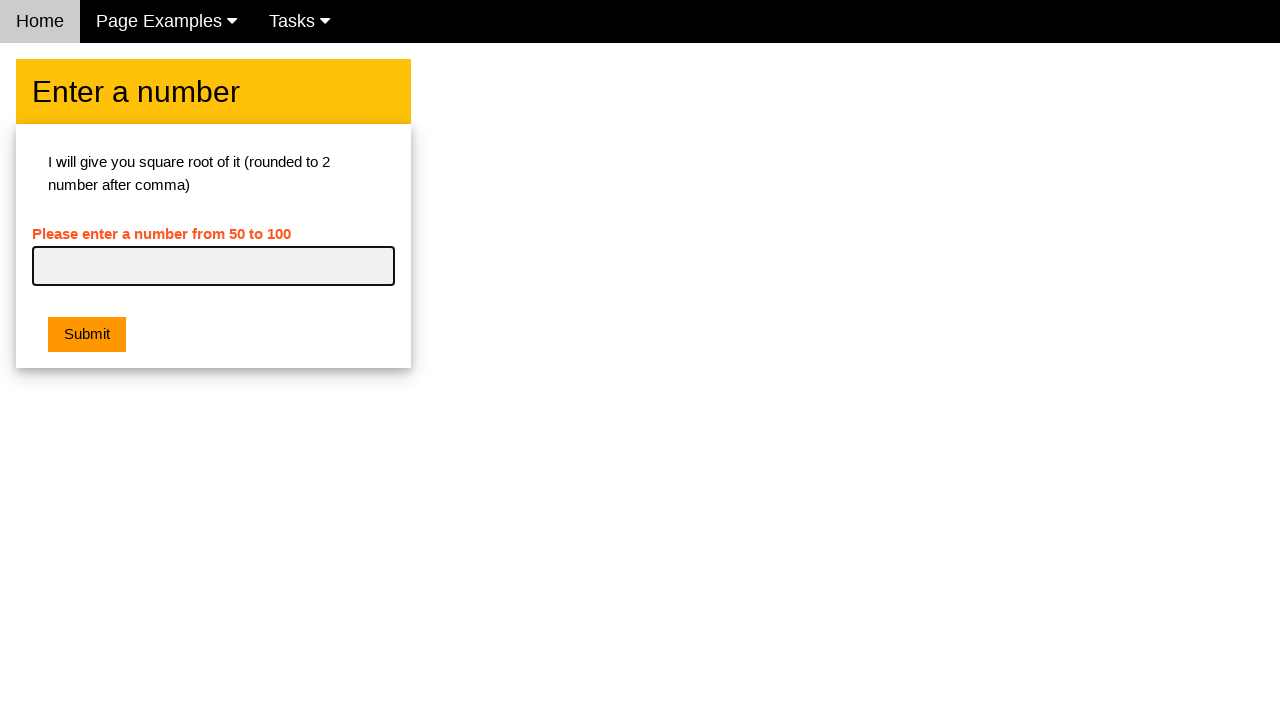

Entered the value 73 into the number input field on #numb
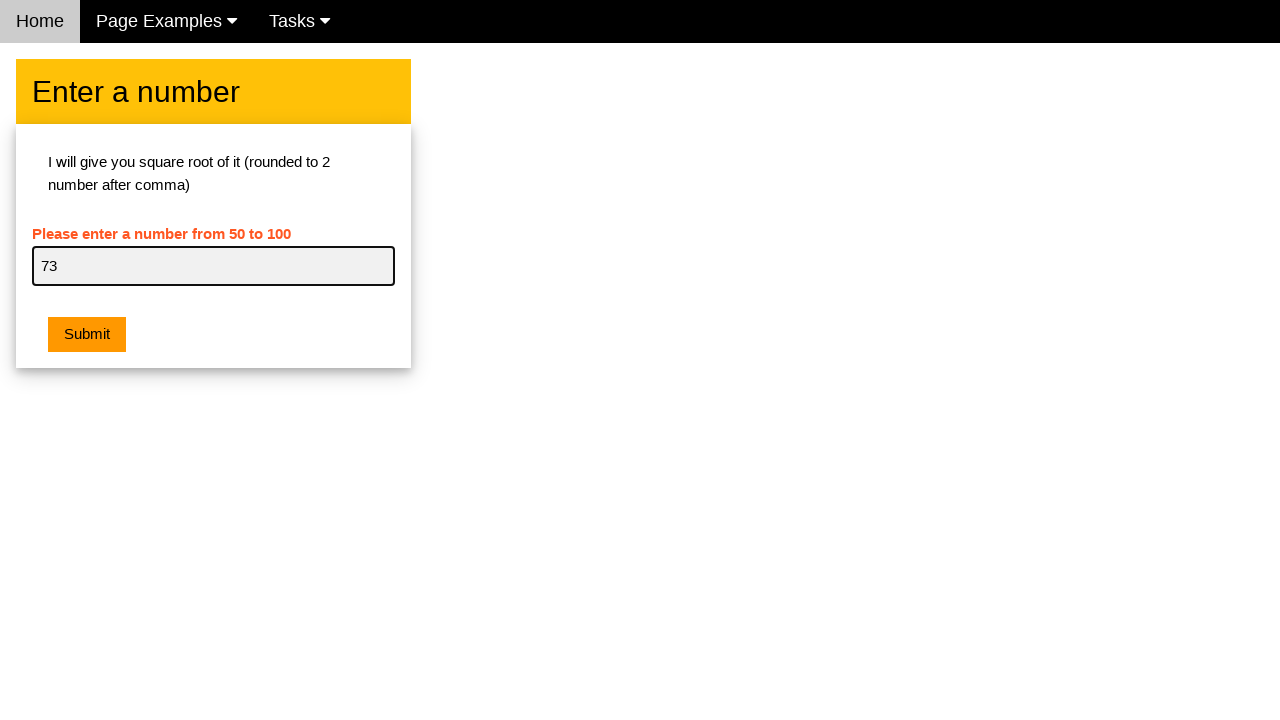

Clicked the submit button to calculate square root at (87, 335) on .w3-btn
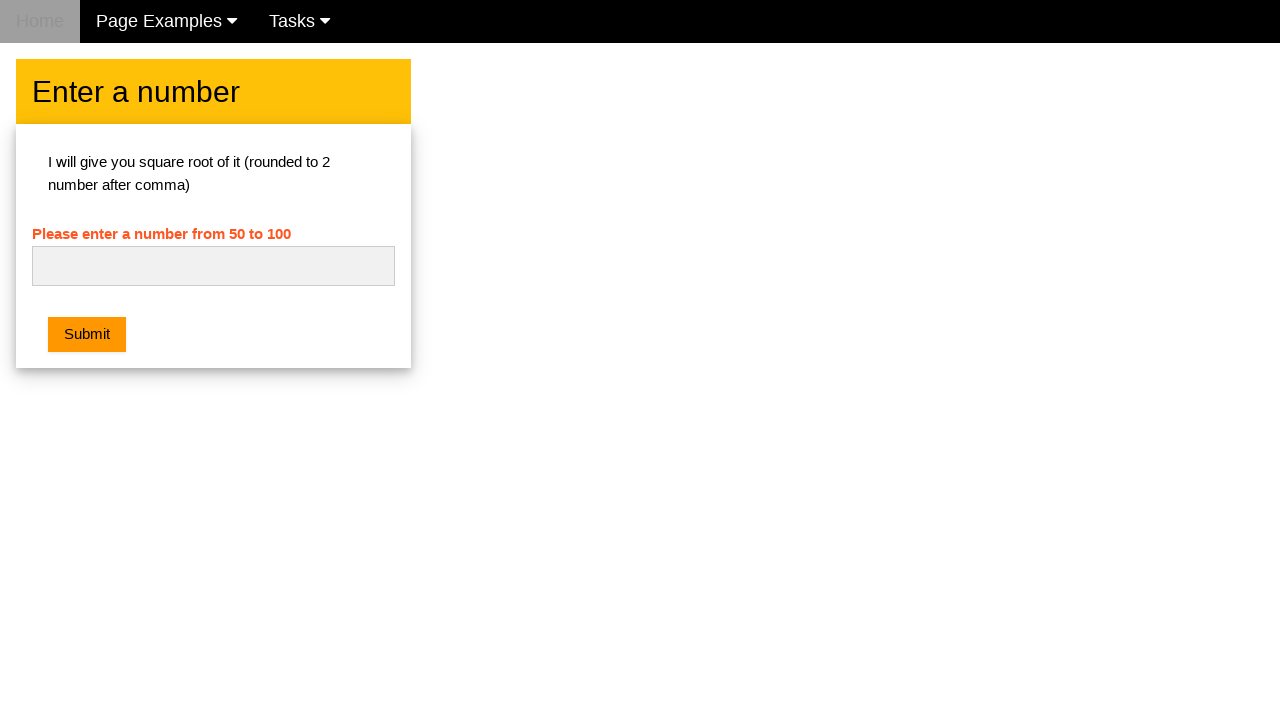

Waited for alert dialog to be processed
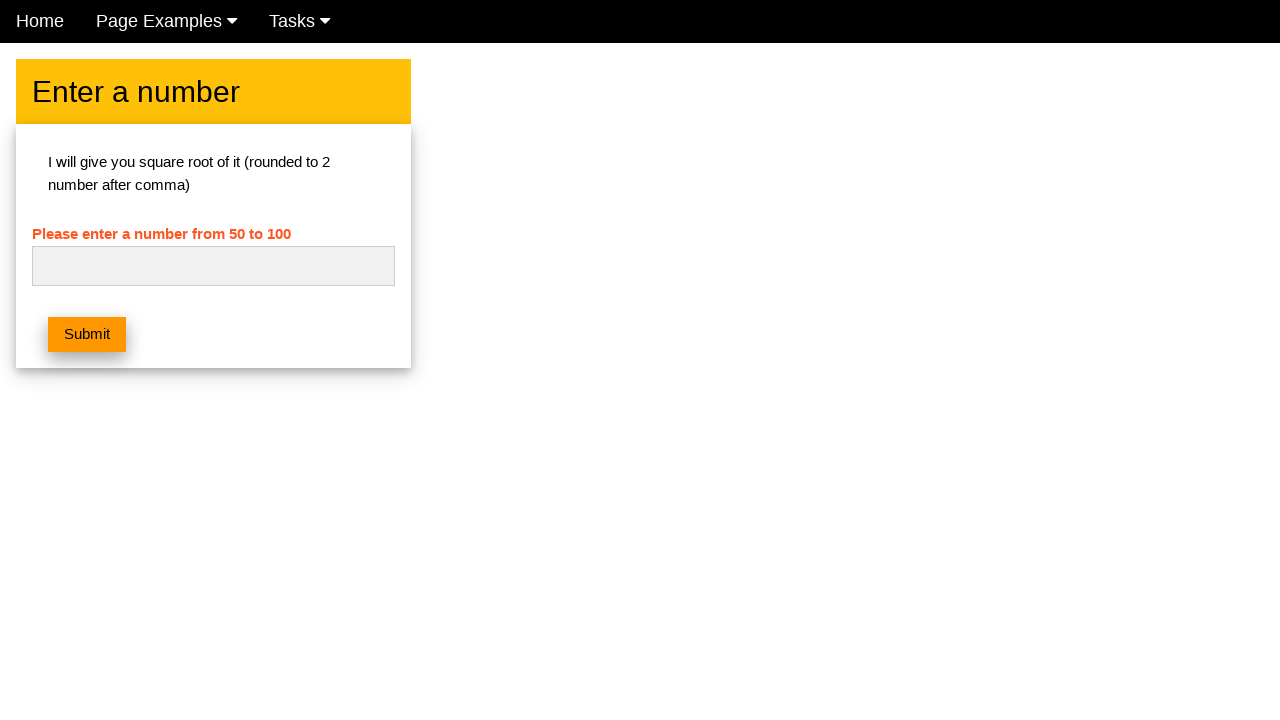

Verified that alert message was captured
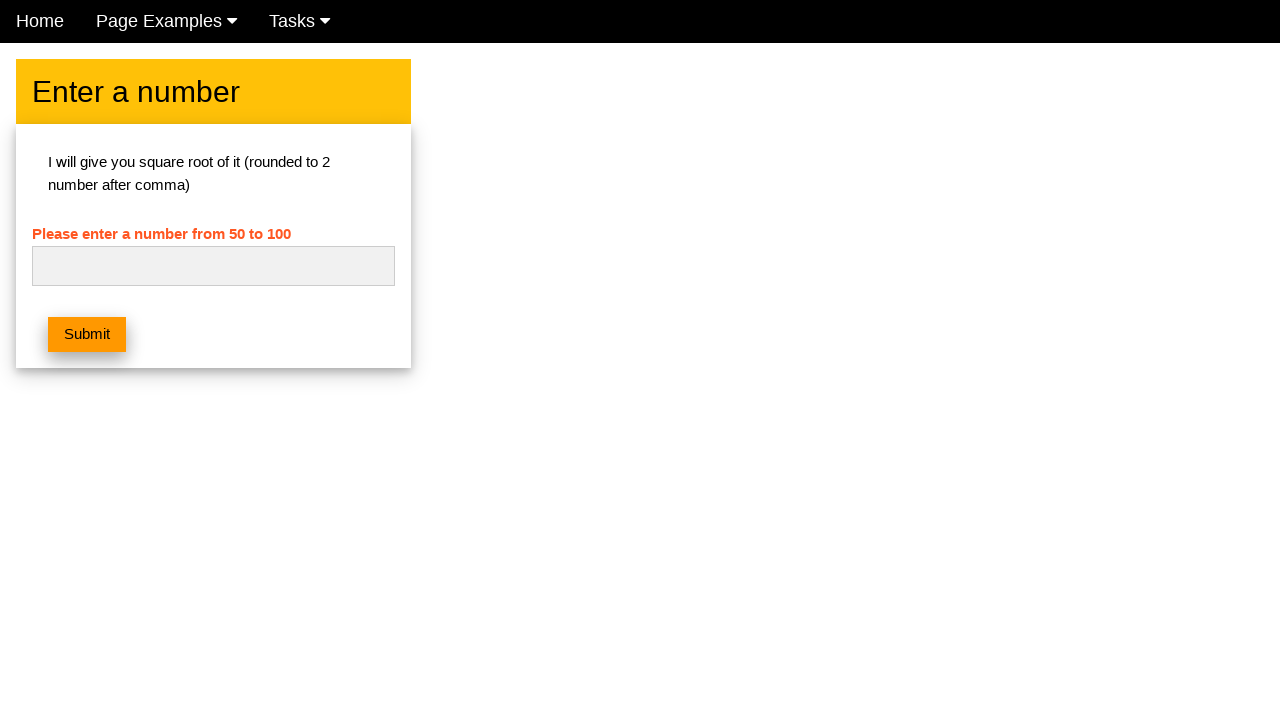

Verified alert text matches expected value: 'Square root of 73 is 8.54'
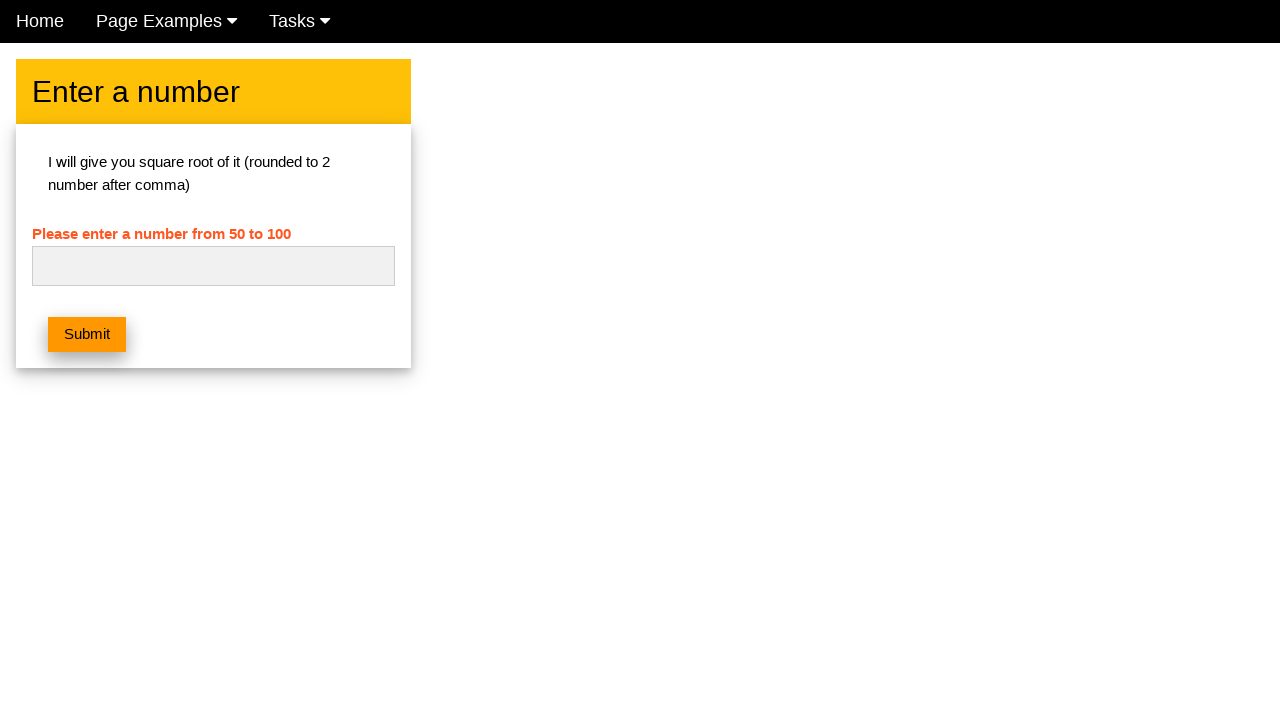

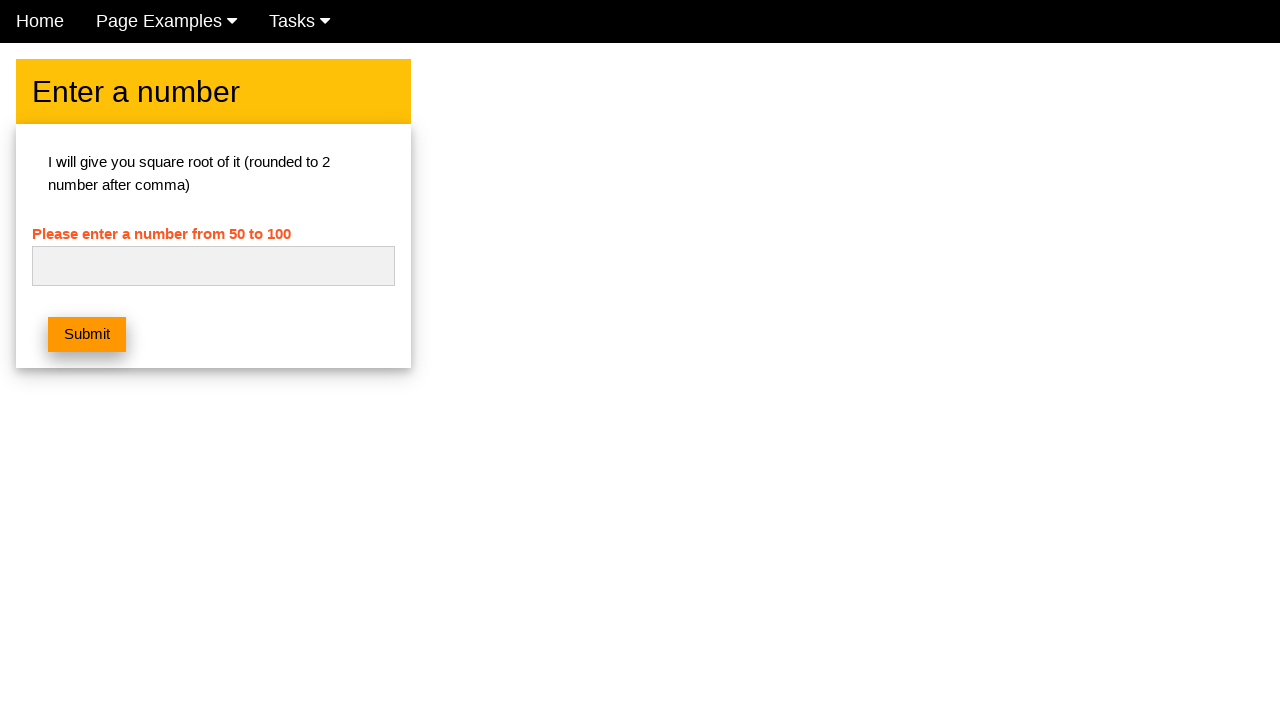